Tests dynamic properties page by waiting for a button's color attribute to change

Starting URL: https://demoqa.com/dynamic-properties

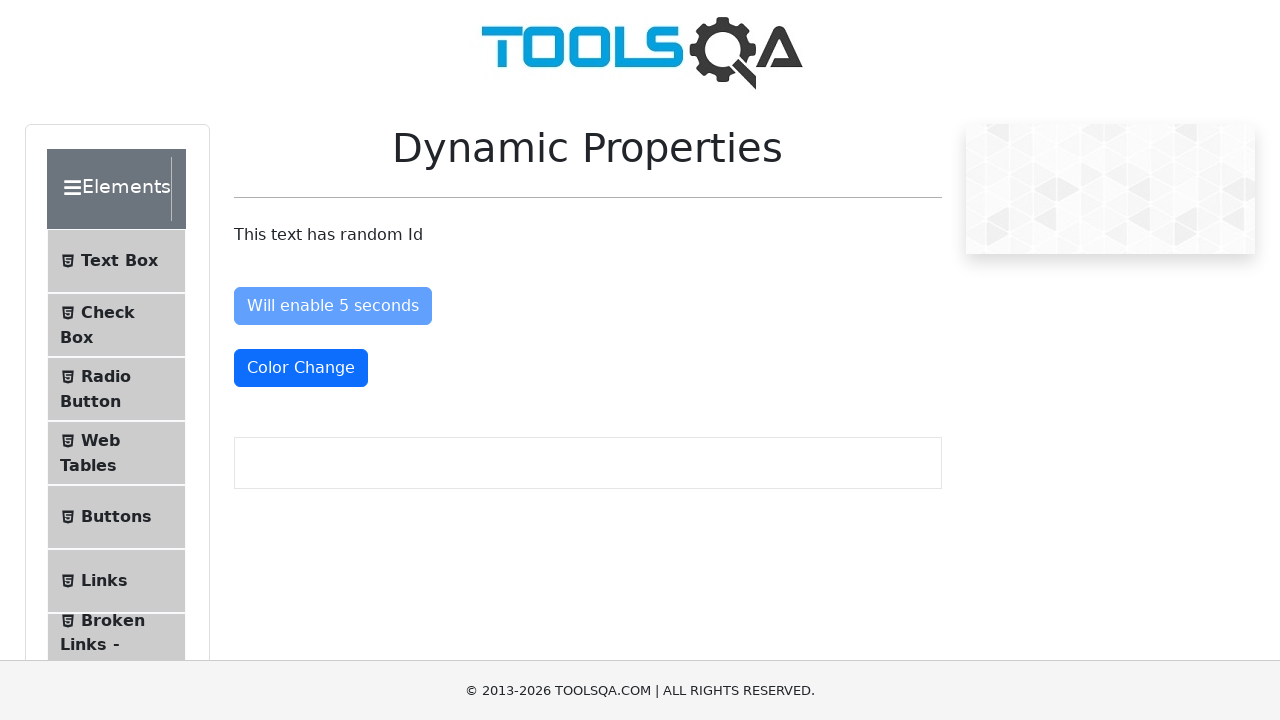

Waited for color change button to be visible
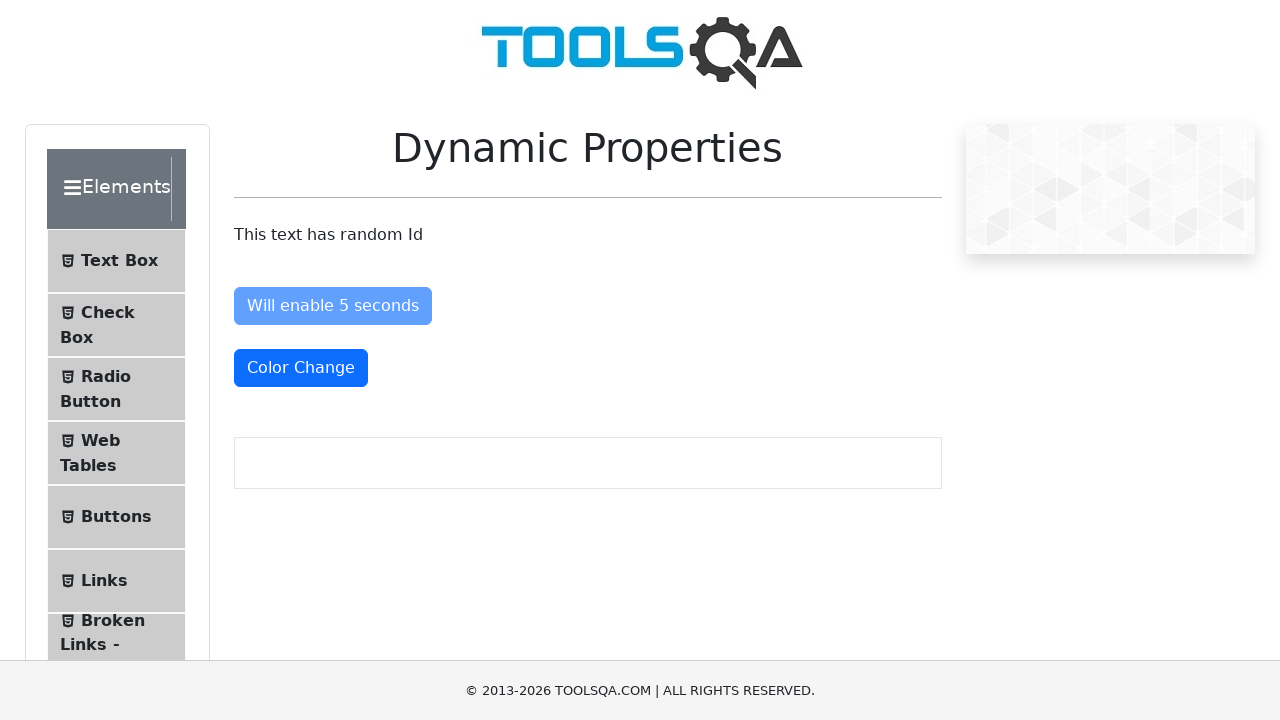

Located the color change button element
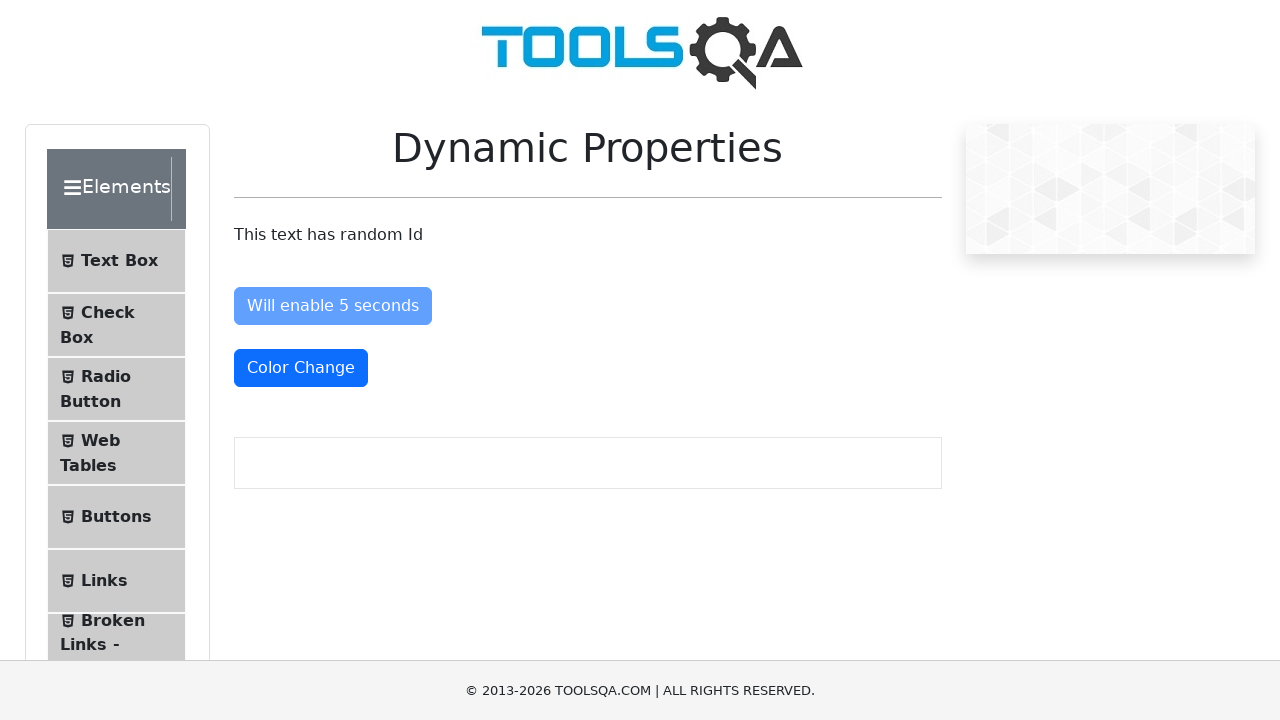

Waited for button's CSS class to change to 'text-danger' (color change detected)
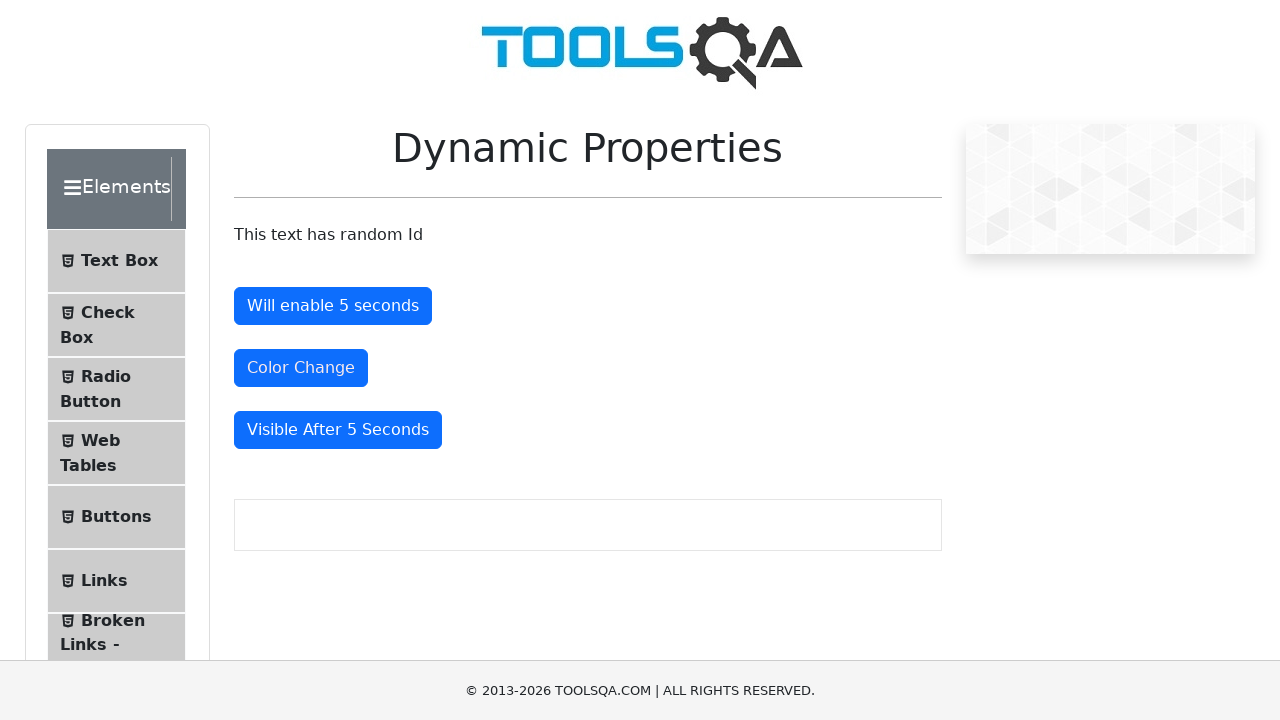

Clicked the color change button after color change was detected at (301, 368) on button#colorChange
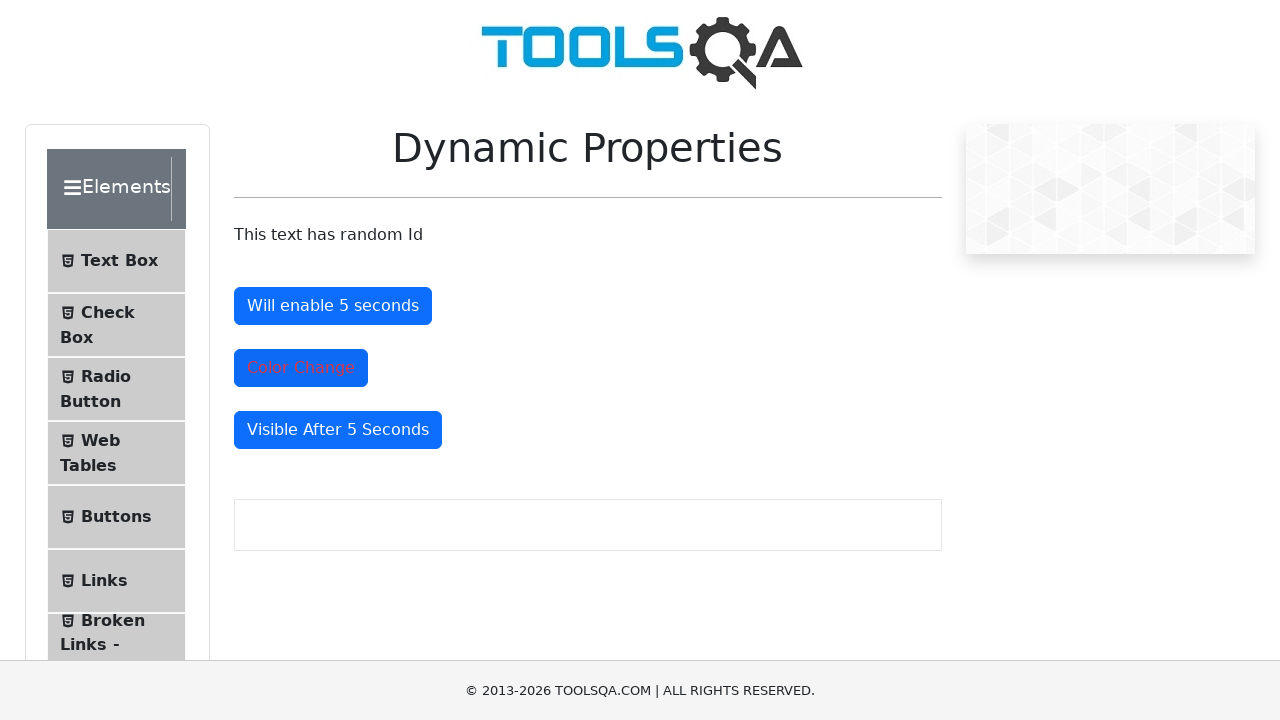

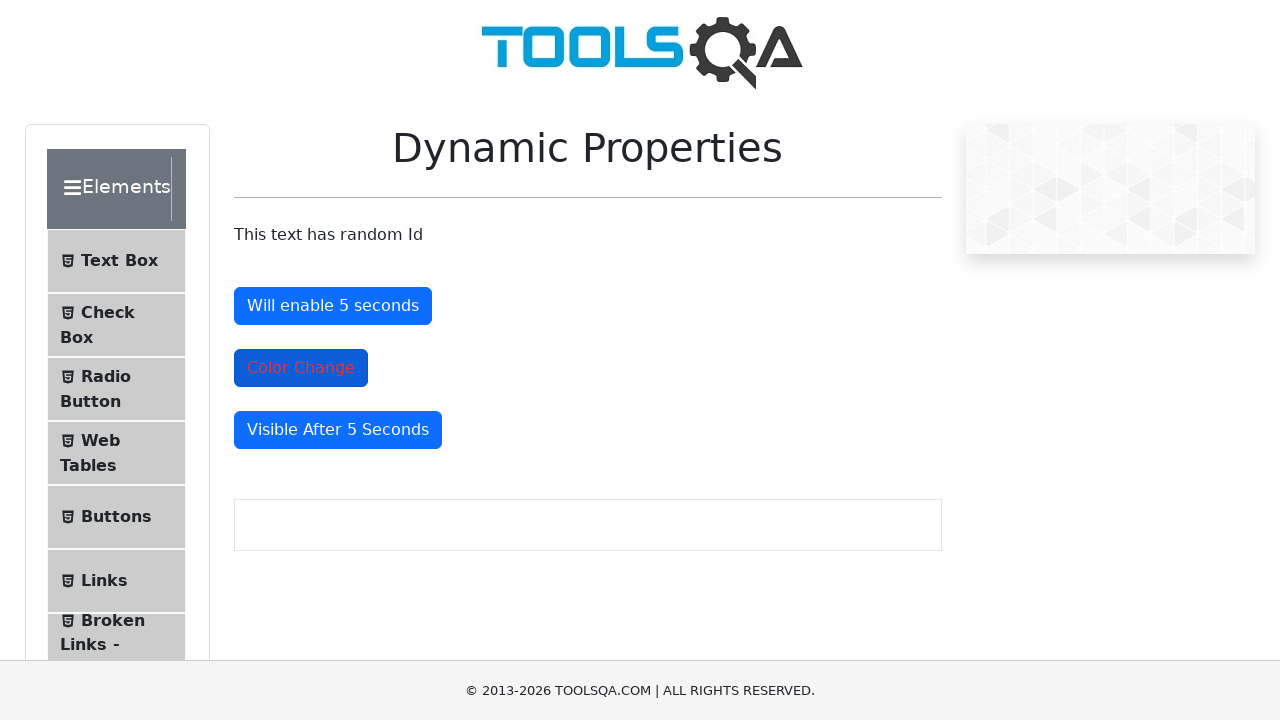